Tests WebRTC getUserMedia sample page by injecting mock audio/video stream JavaScript and clicking the "Open camera" button to verify the media stream functionality works.

Starting URL: https://webrtc.github.io/samples/src/content/getusermedia/gum/

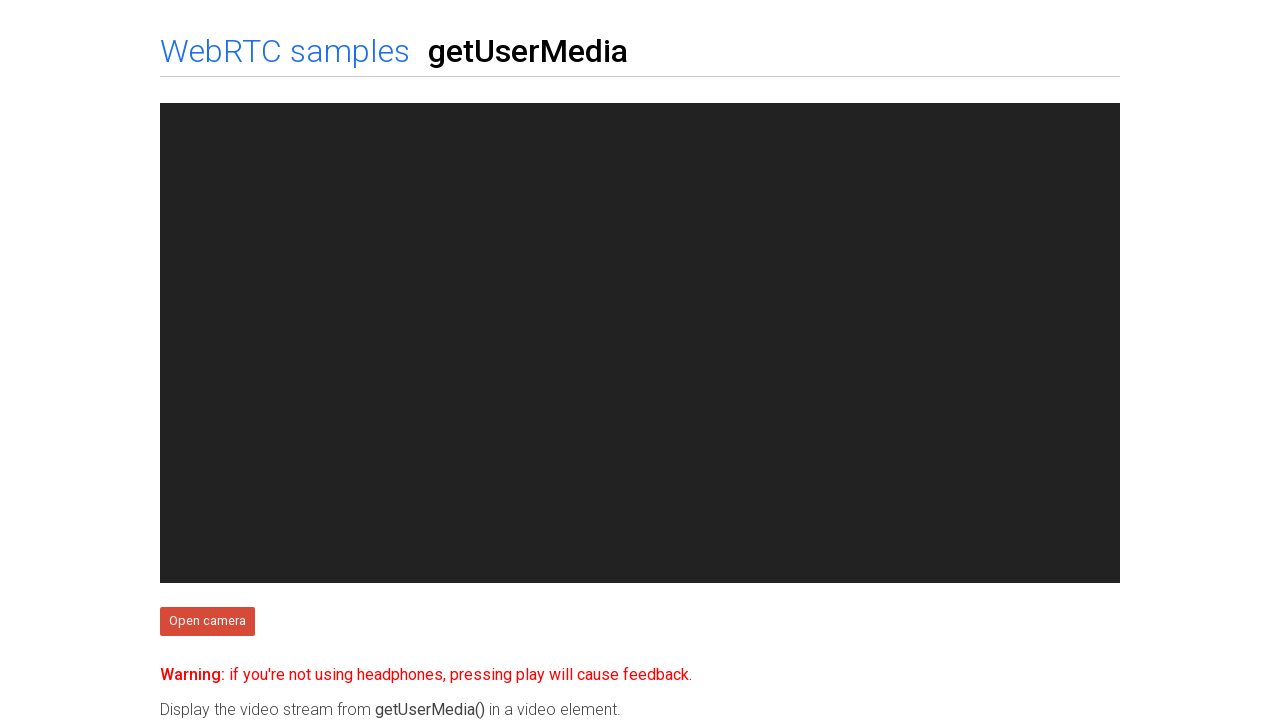

Injected mock getUserMedia JavaScript for fake audio/video streams
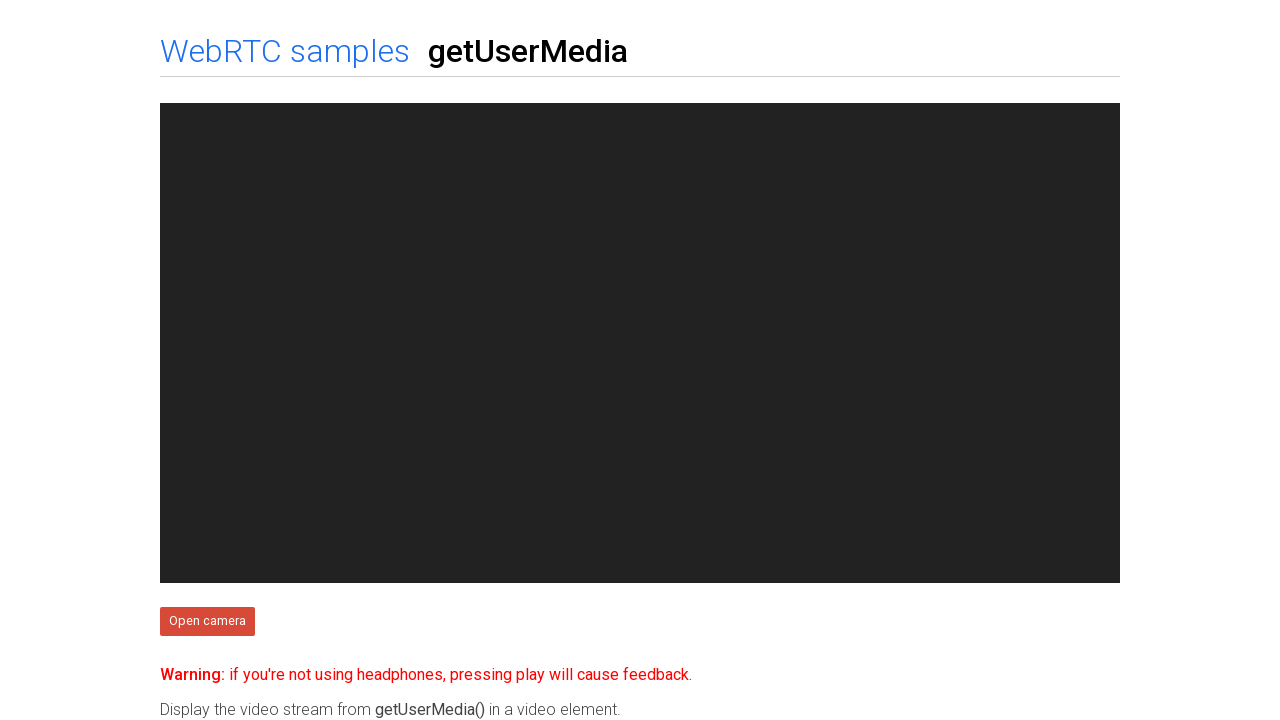

Clicked 'Open camera' button to trigger getUserMedia at (207, 622) on internal:text="Open camera"i
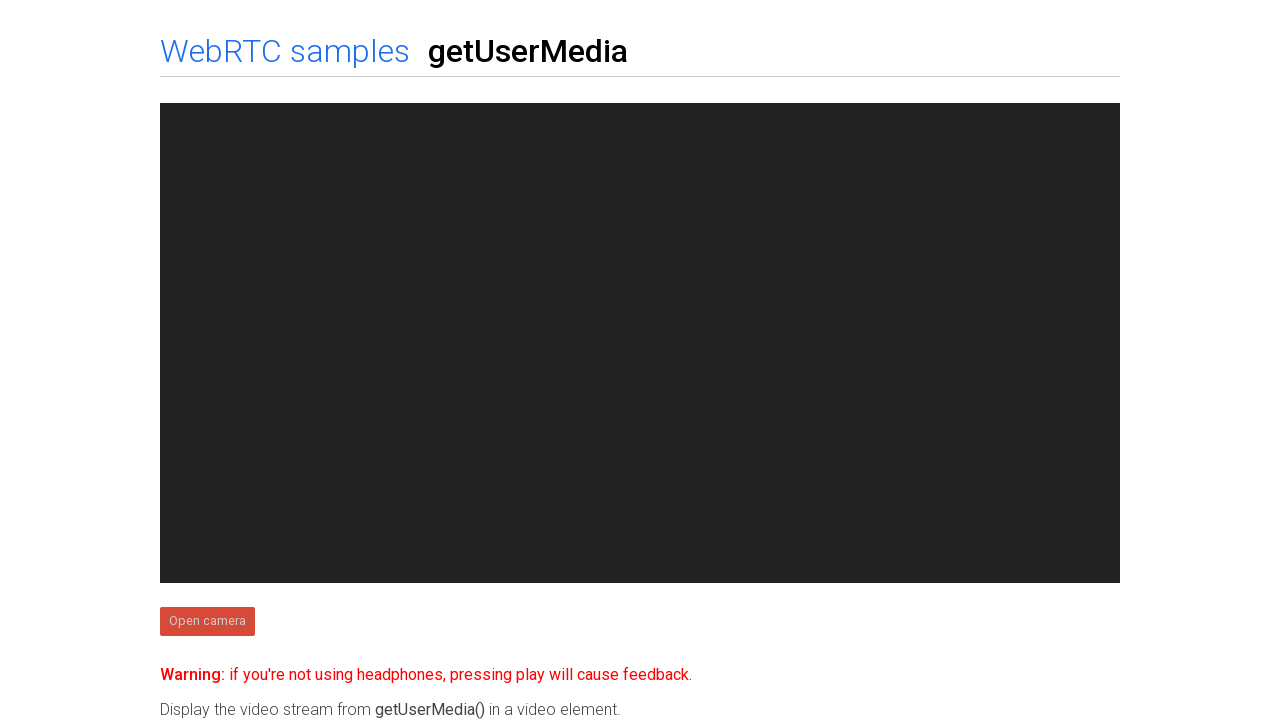

Re-injected mock getUserMedia JavaScript
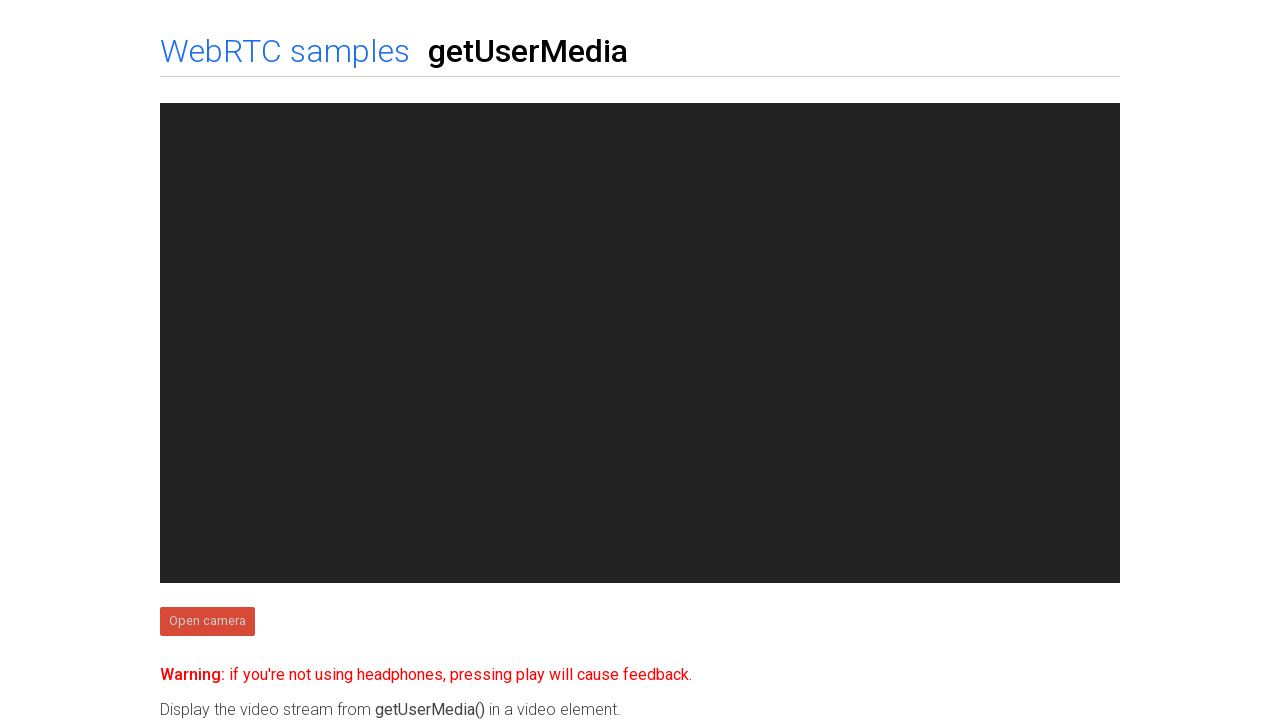

Waited 5 seconds for video stream to become active
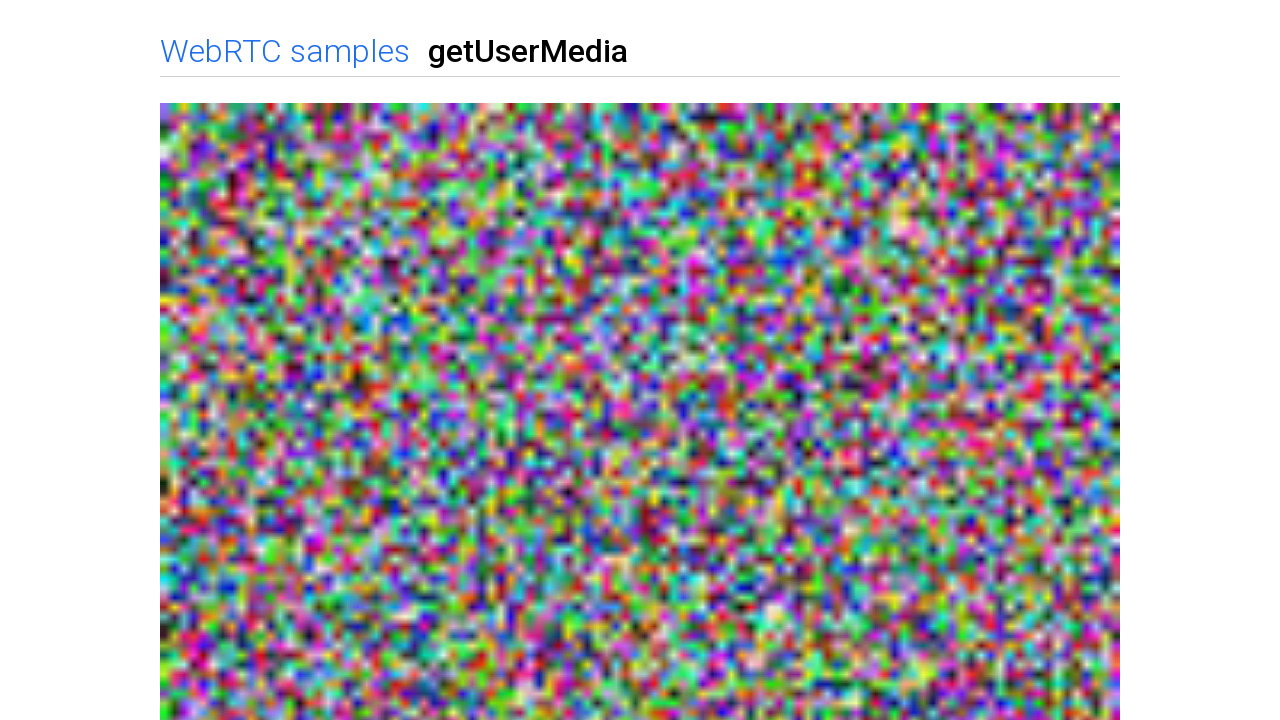

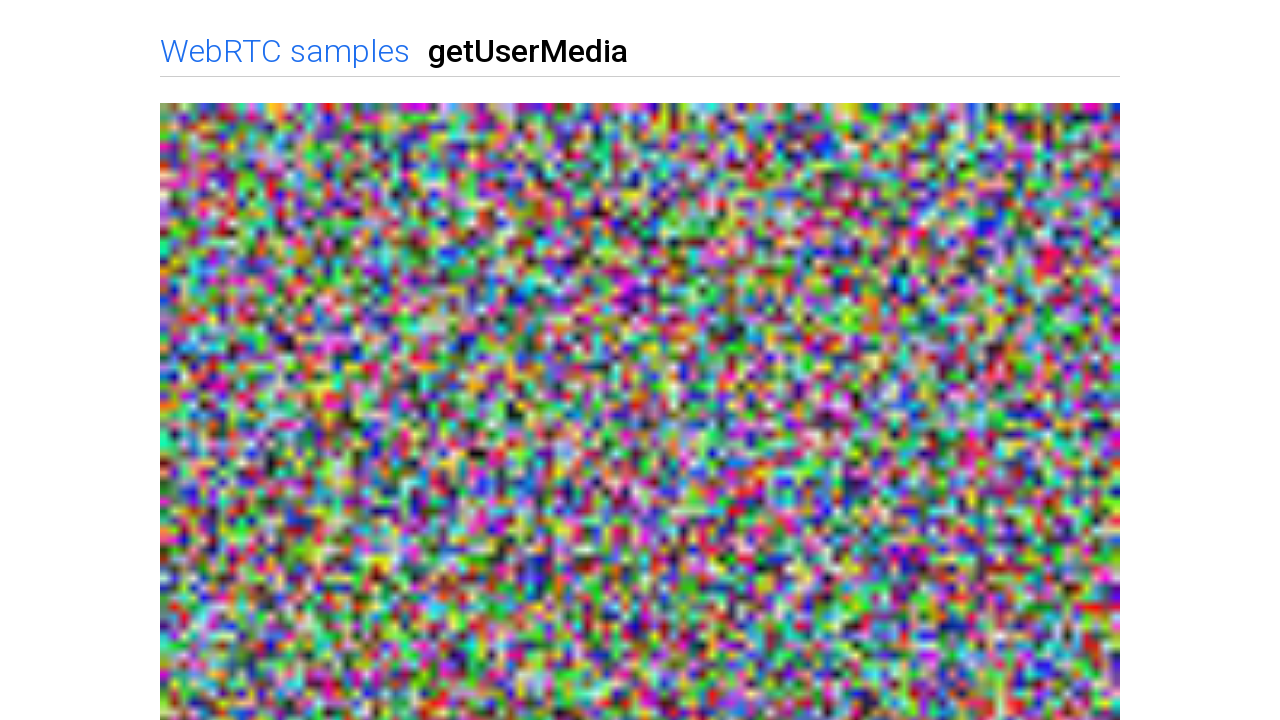